Tests an autocomplete input by entering a city name, clicking submit, and verifying the result message and page title are correct.

Starting URL: https://loopcamp.vercel.app/autocomplete.html

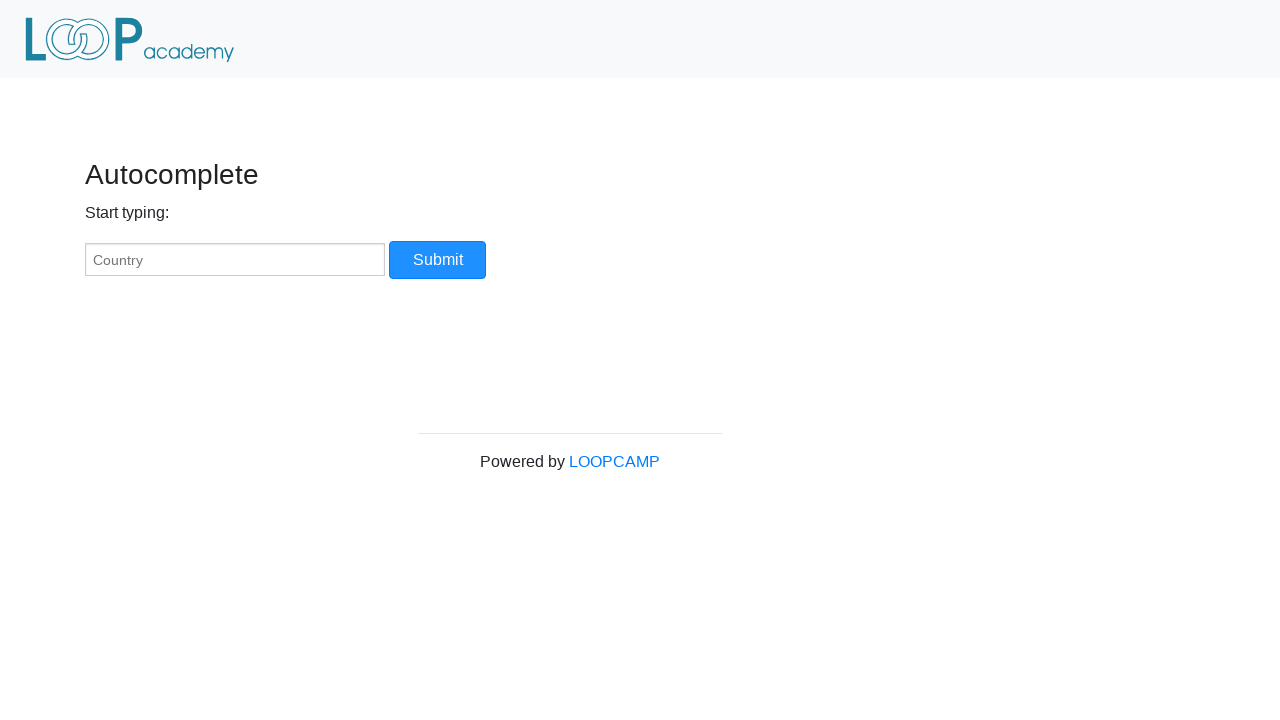

Filled autocomplete input with city name 'New York' on input#myCountry
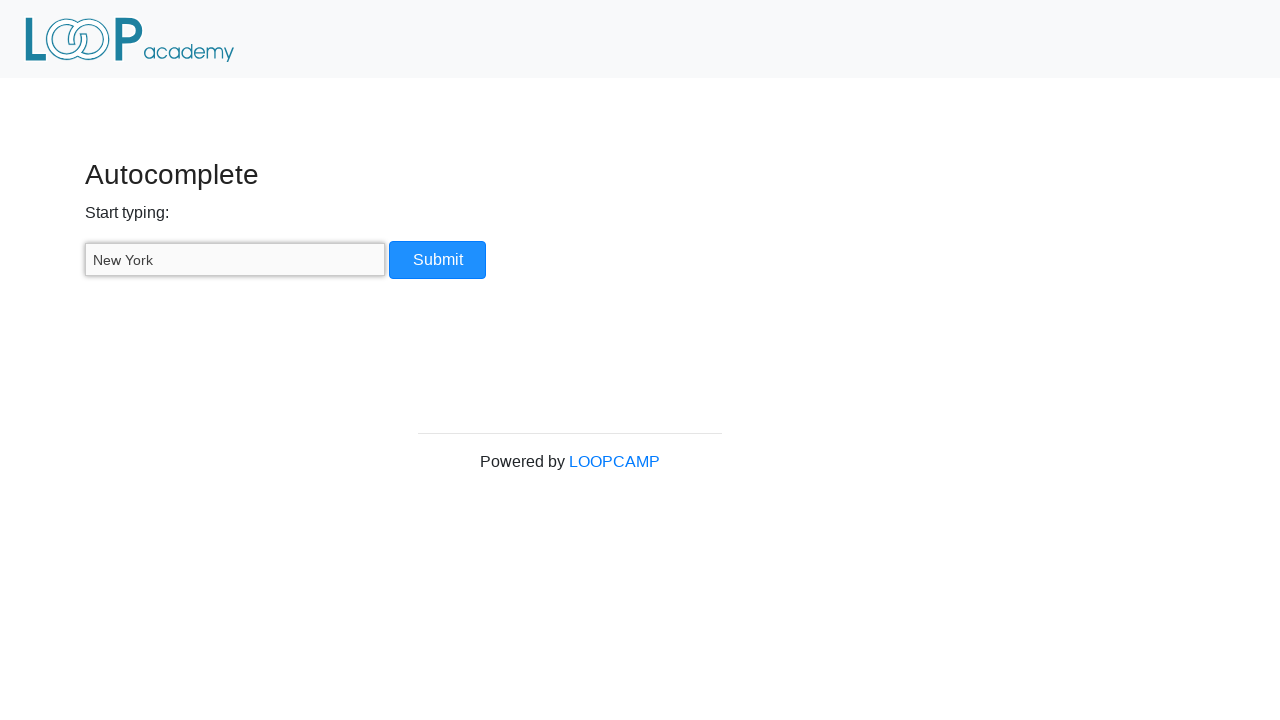

Clicked submit button at (438, 260) on input[type='button']
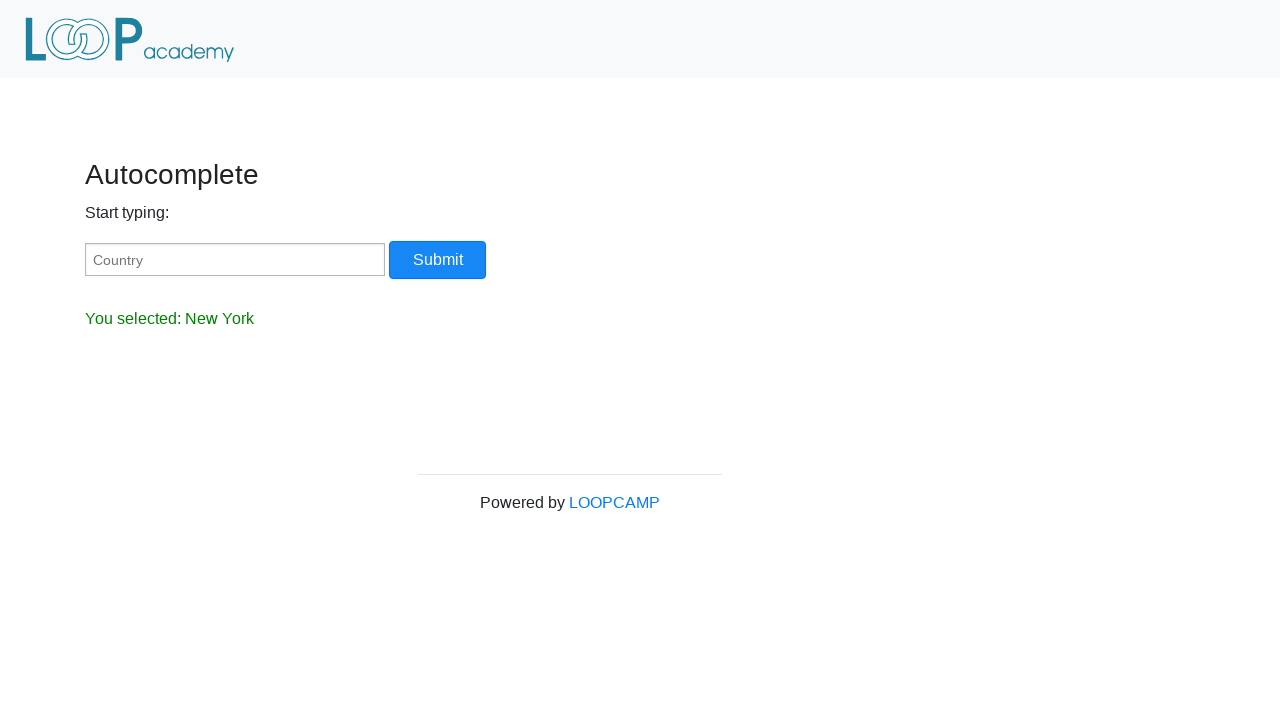

Result message element loaded and became visible
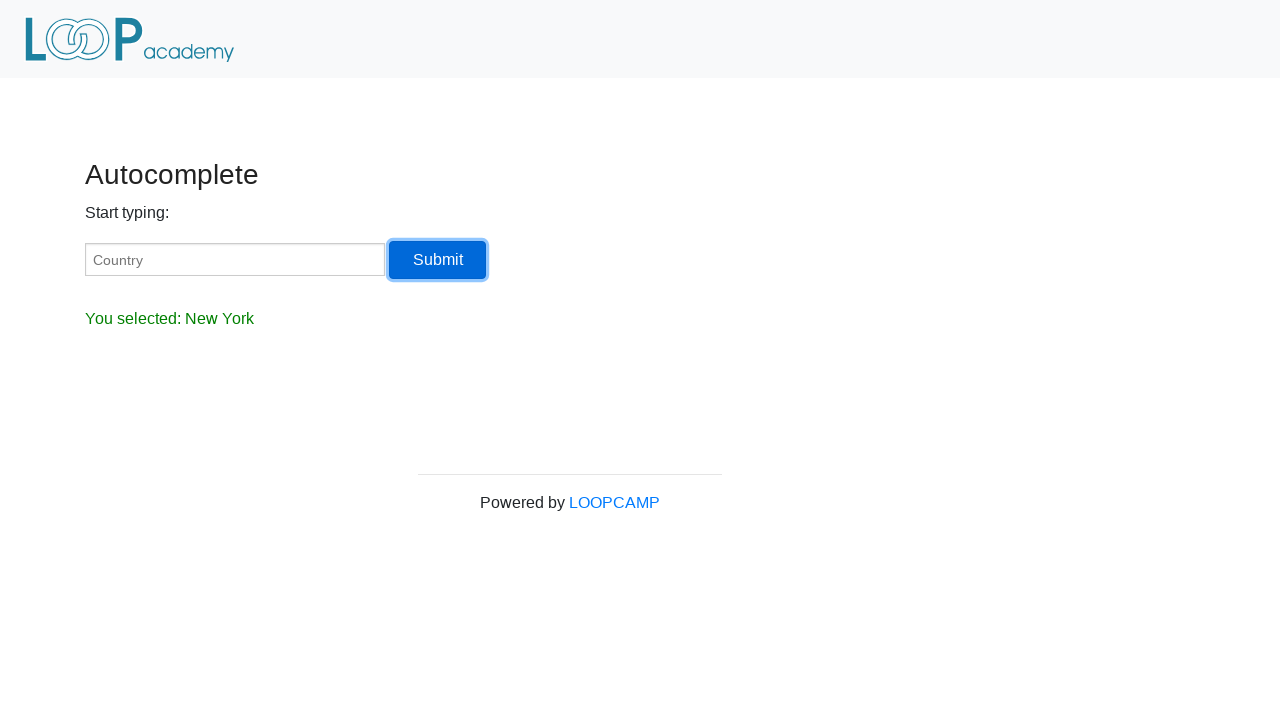

Verified result message displays 'You selected: New York'
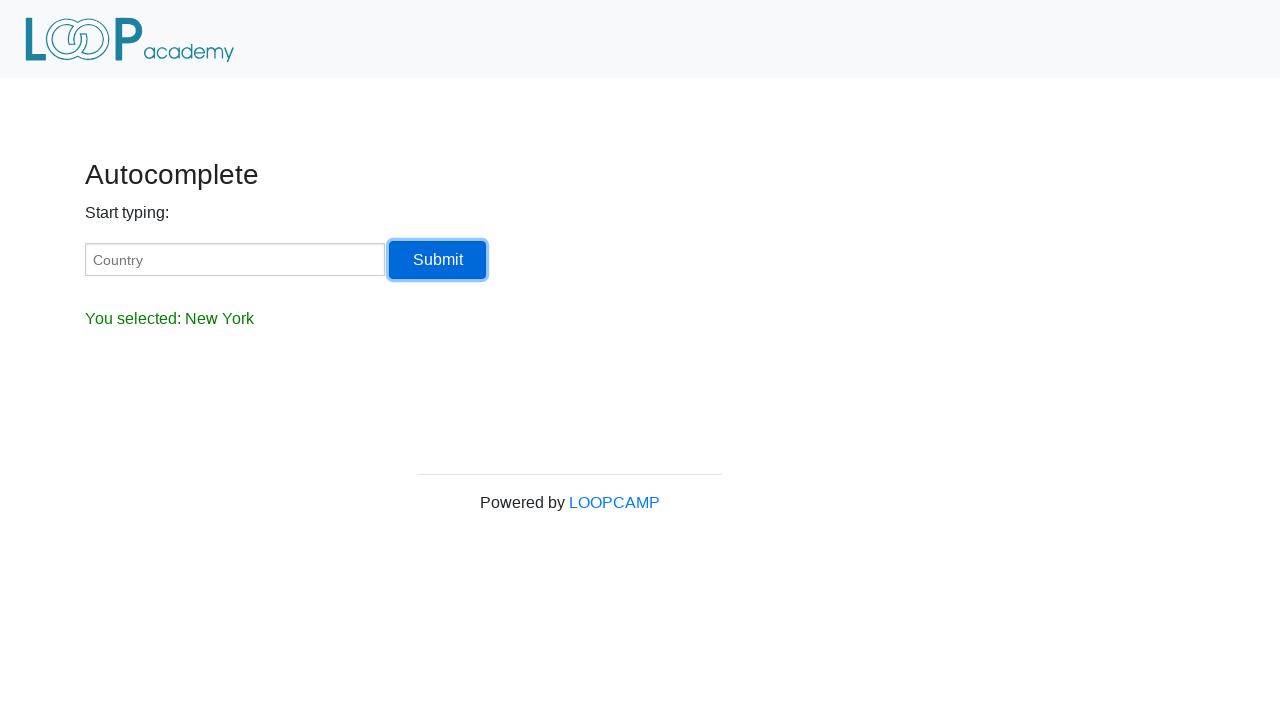

Verified page title is 'Autocomplete'
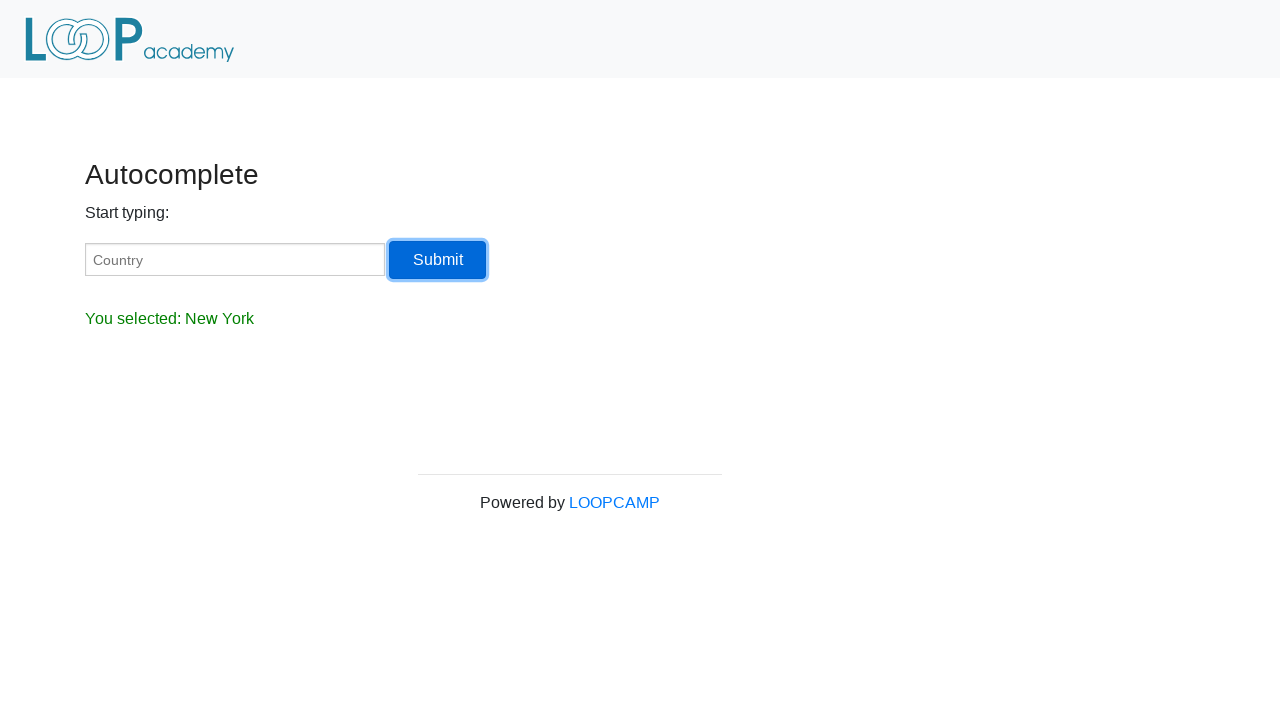

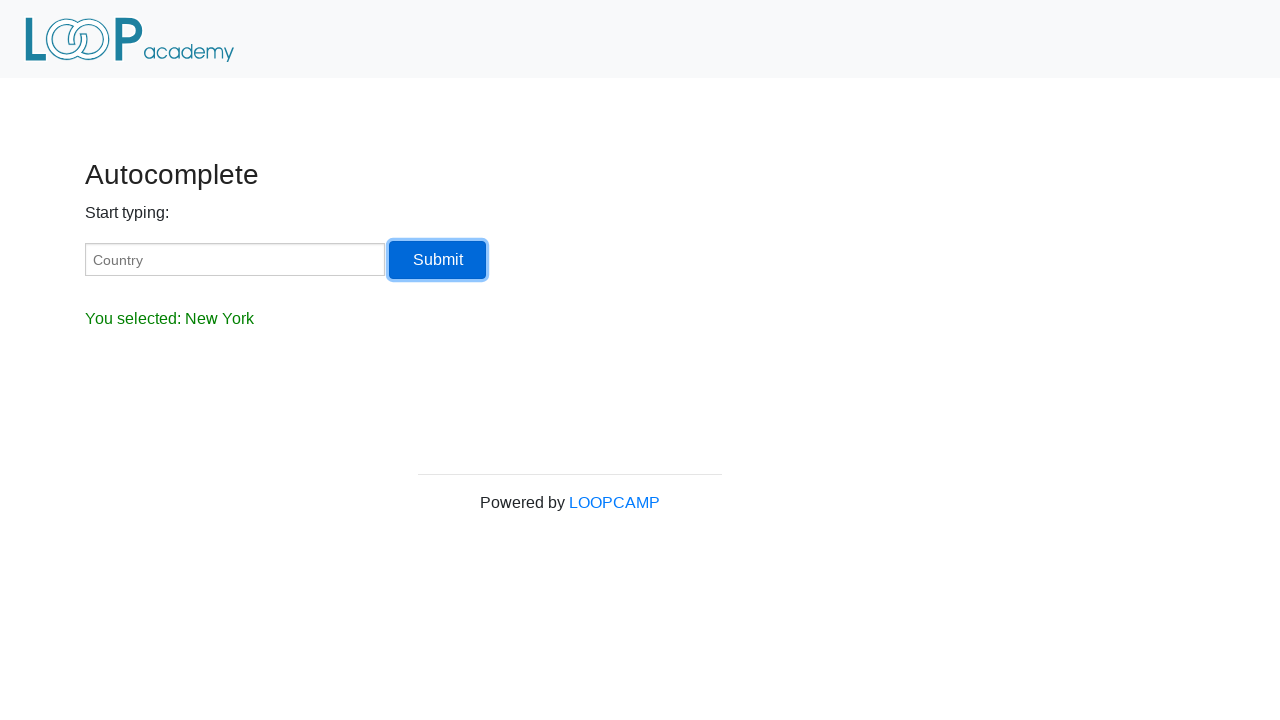